Tests a multi-select dropdown by selecting all available color options from the colors dropdown box

Starting URL: https://testautomationpractice.blogspot.com/

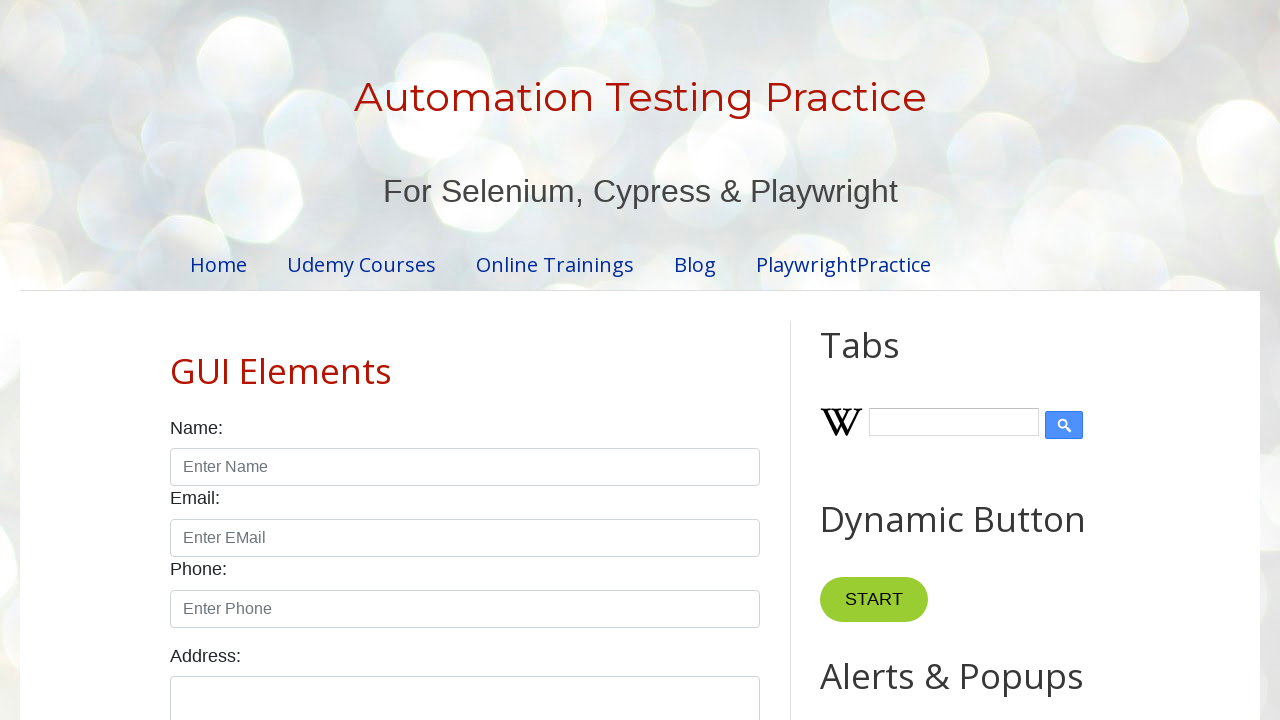

Waited for colors multi-select box to be visible
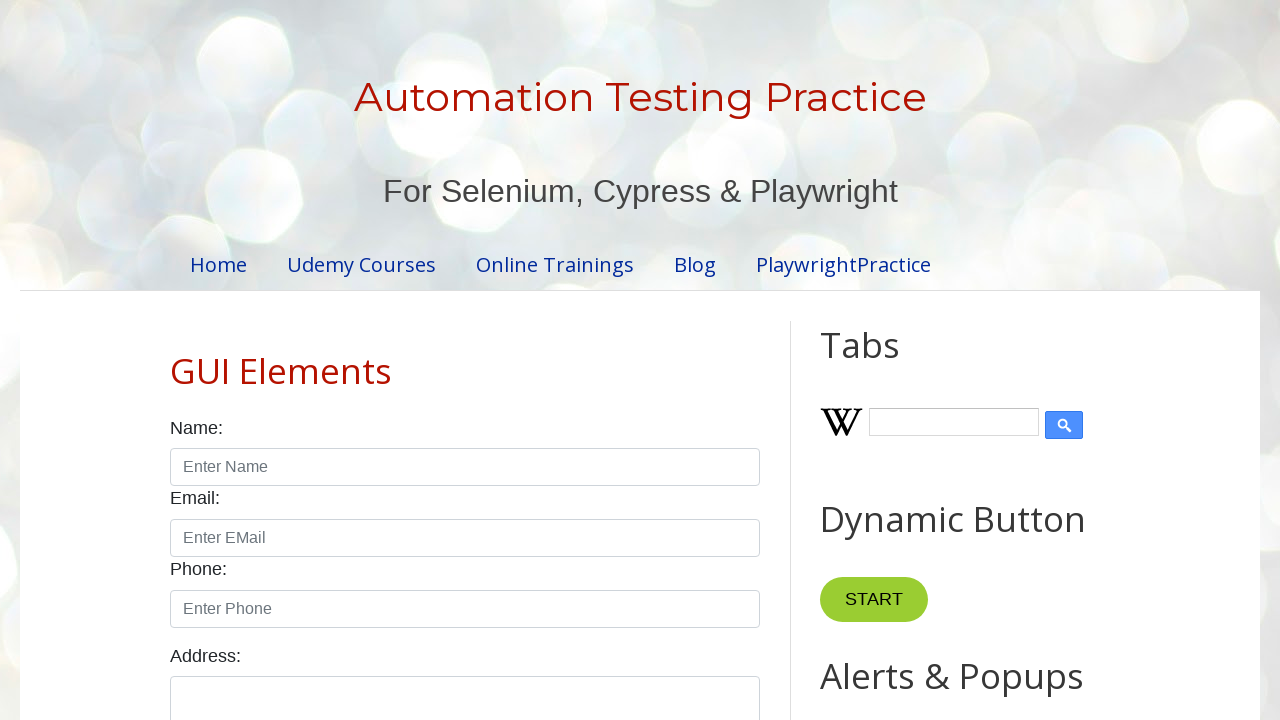

Located all color options in the multi-select dropdown
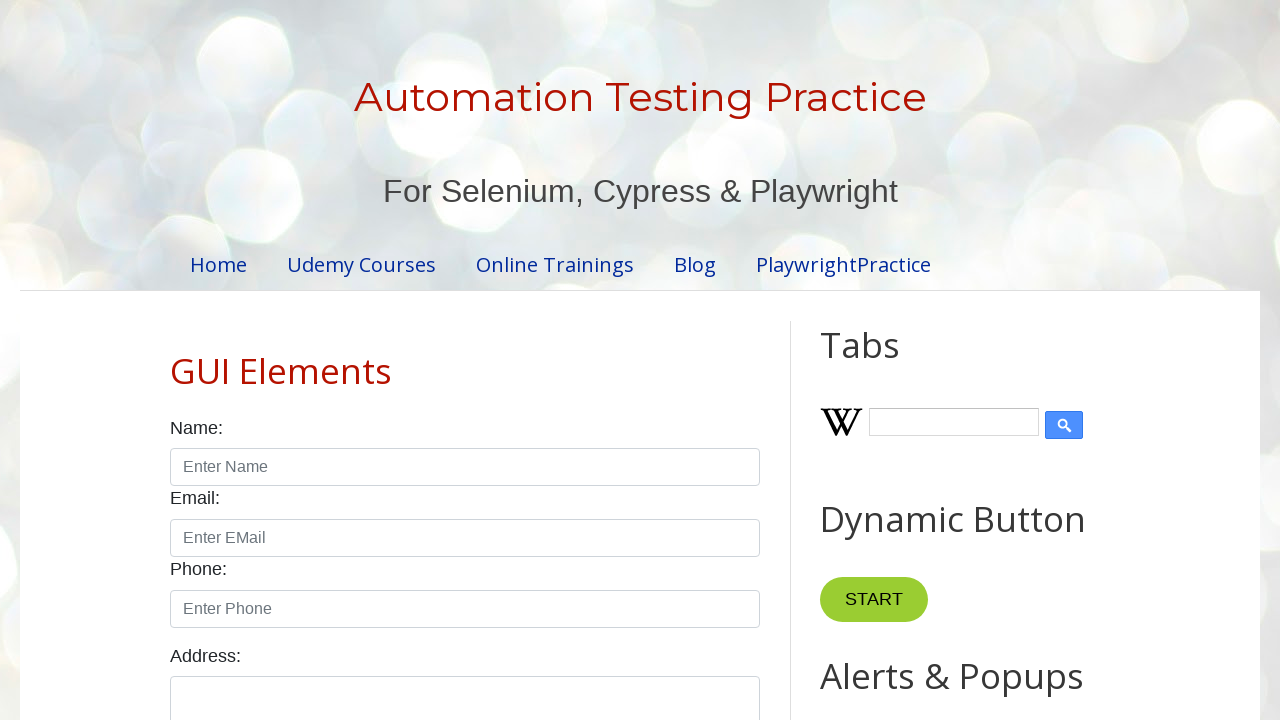

Found 7 color options available
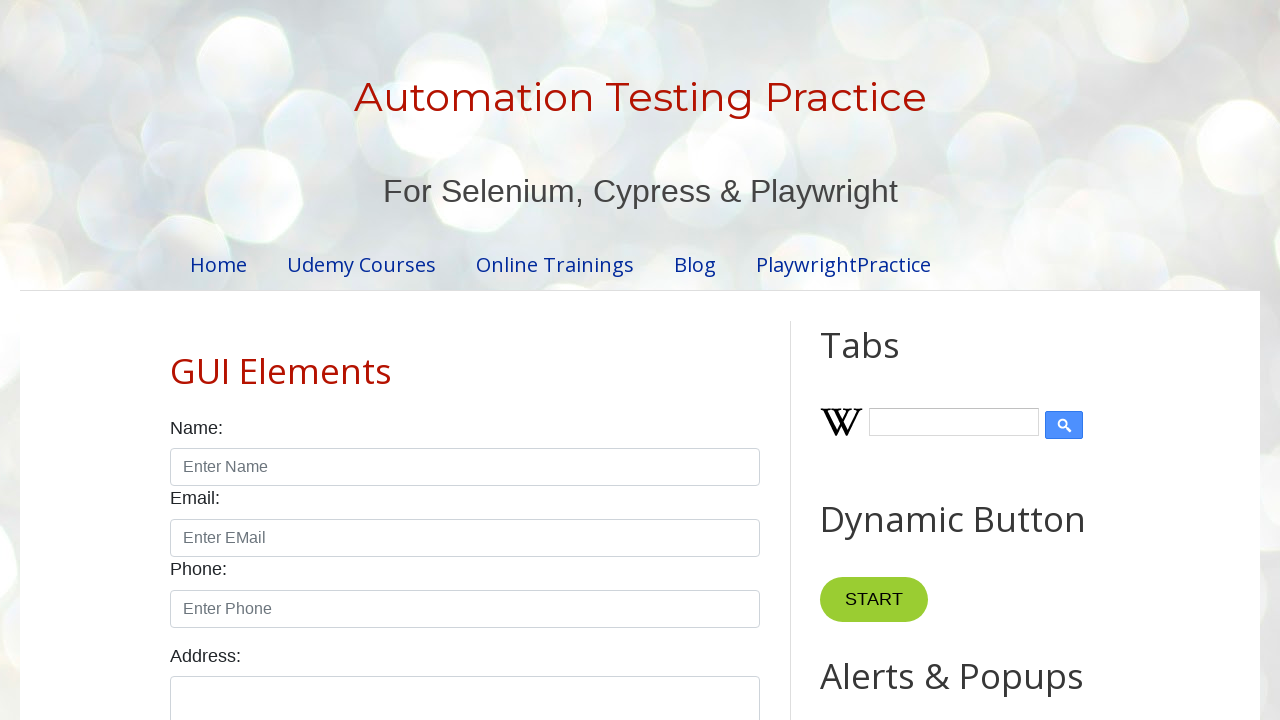

Selected color option 1 of 7 using Ctrl+click at (465, 361) on #colors option >> nth=0
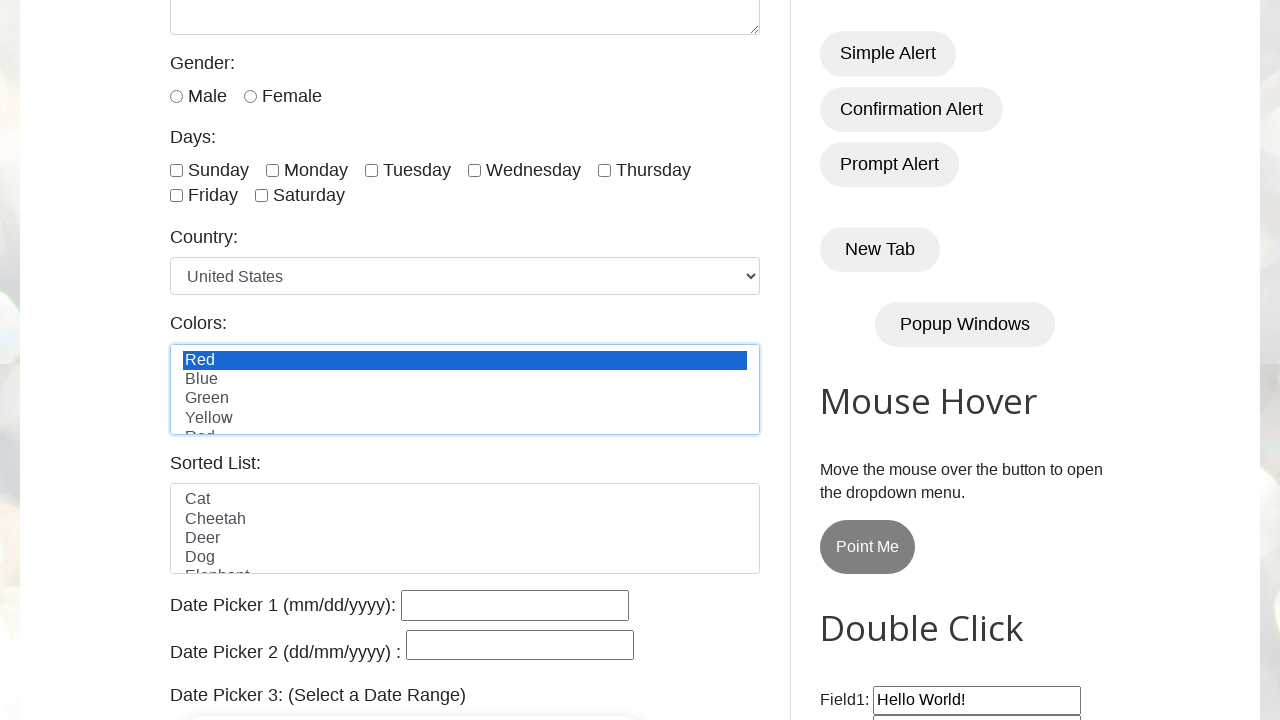

Selected color option 2 of 7 using Ctrl+click at (465, 380) on #colors option >> nth=1
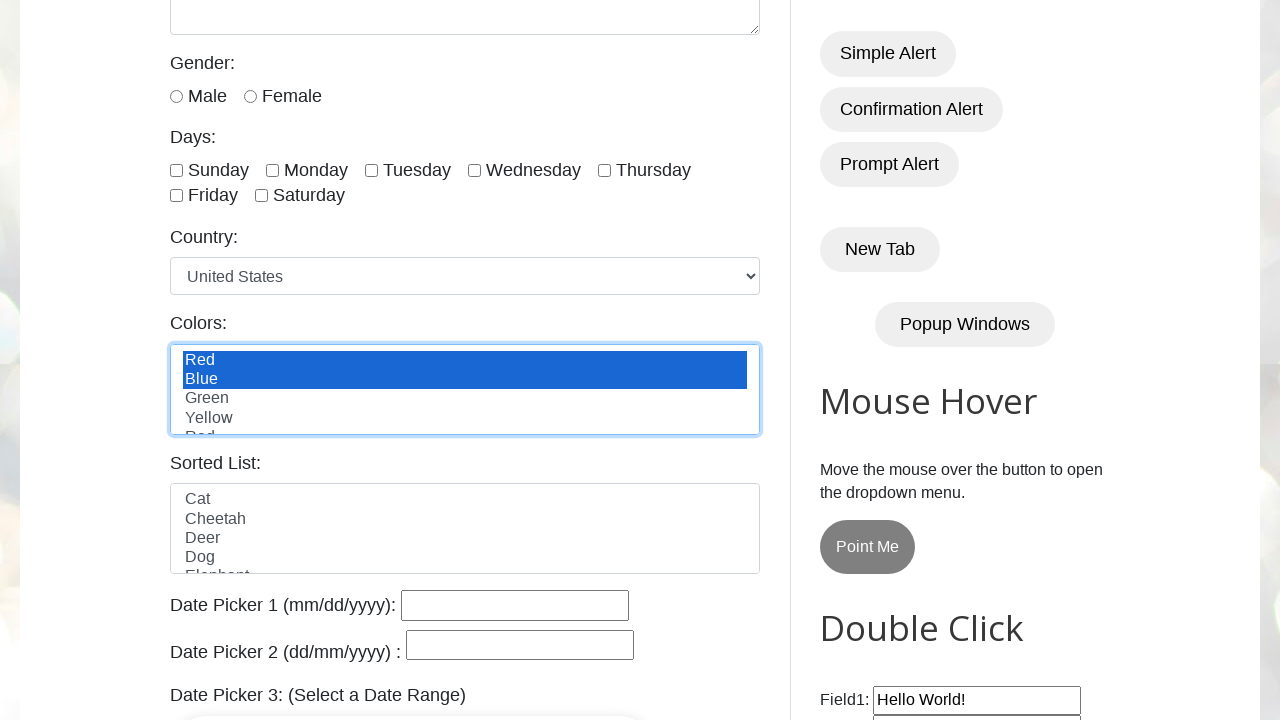

Selected color option 3 of 7 using Ctrl+click at (465, 399) on #colors option >> nth=2
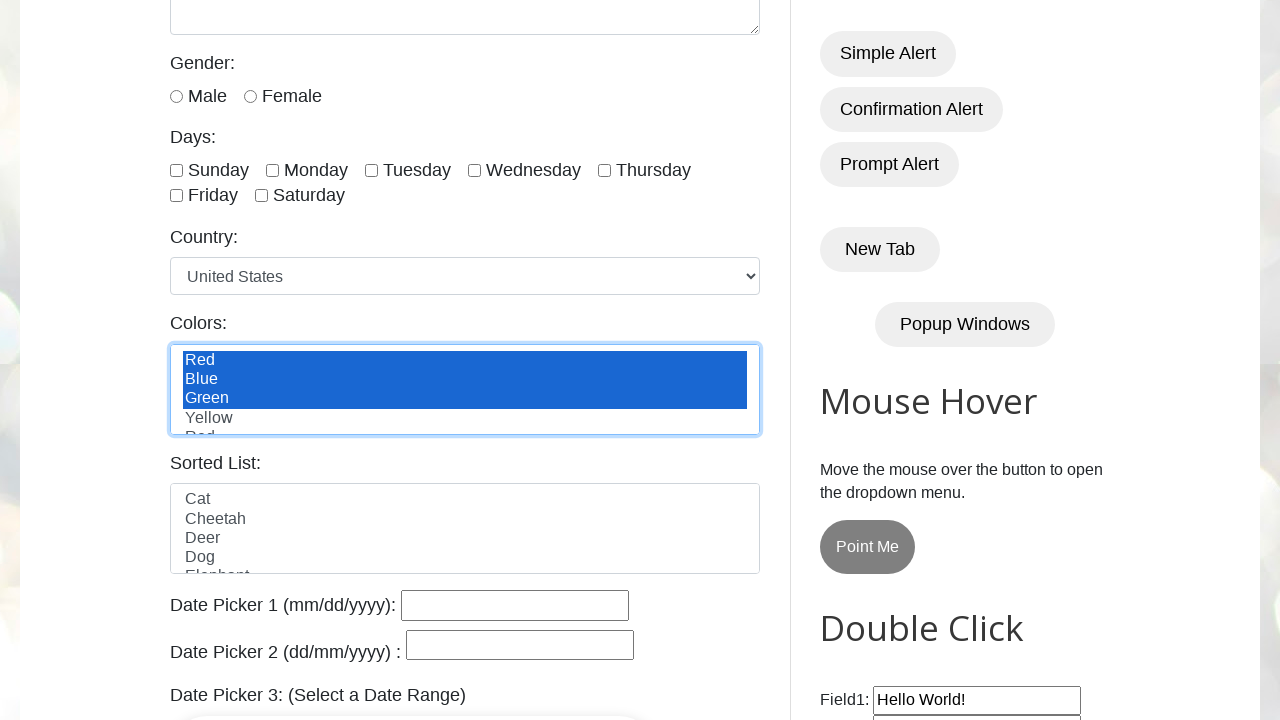

Selected color option 4 of 7 using Ctrl+click at (465, 418) on #colors option >> nth=3
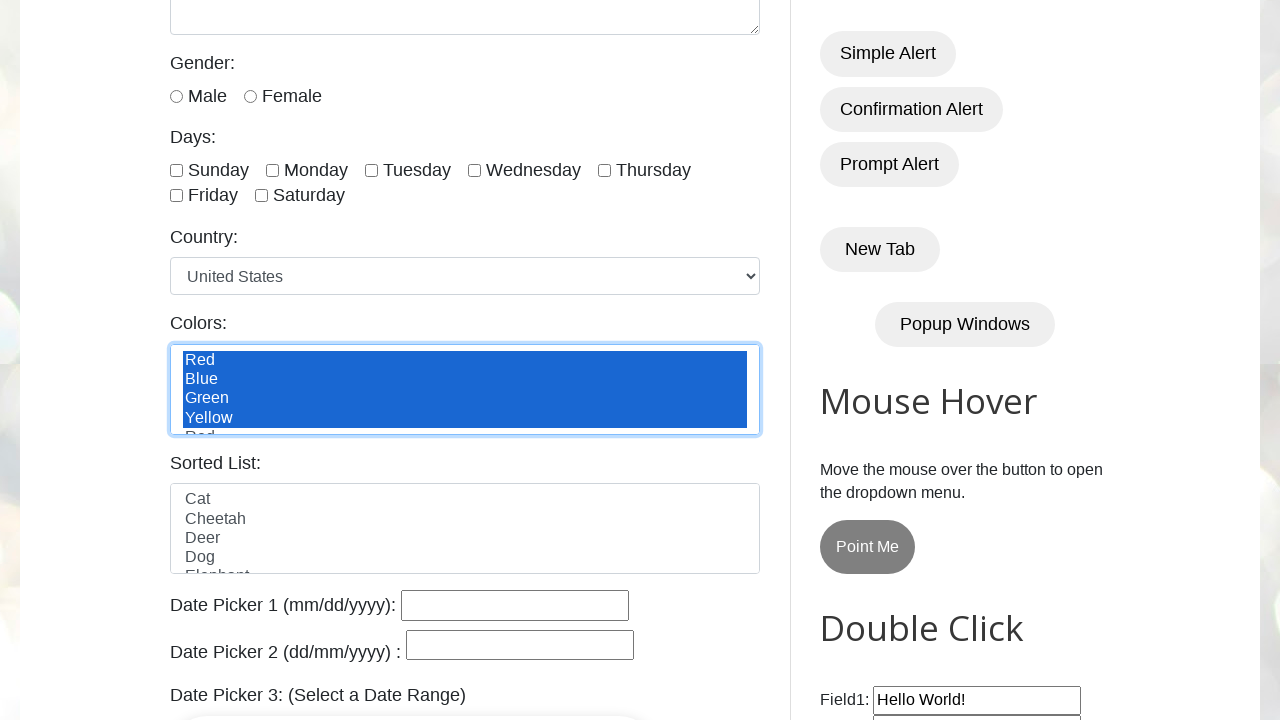

Selected color option 5 of 7 using Ctrl+click at (465, 424) on #colors option >> nth=4
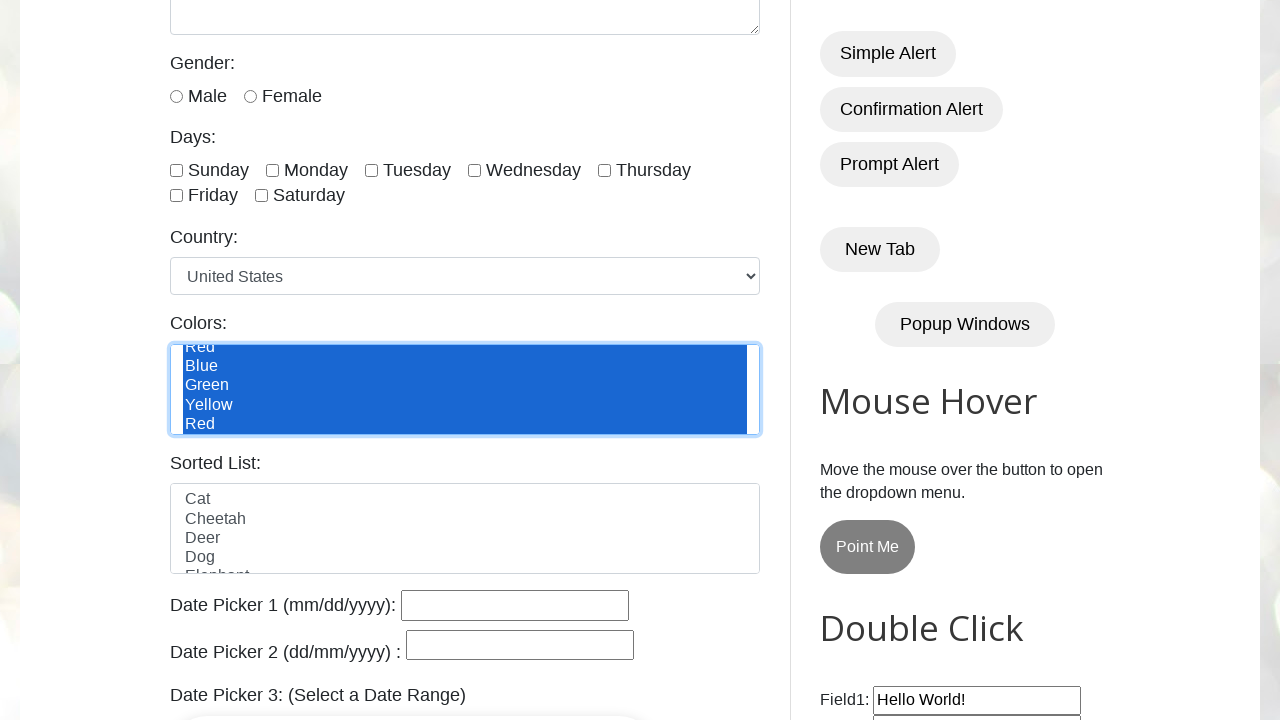

Selected color option 6 of 7 using Ctrl+click at (465, 399) on #colors option >> nth=5
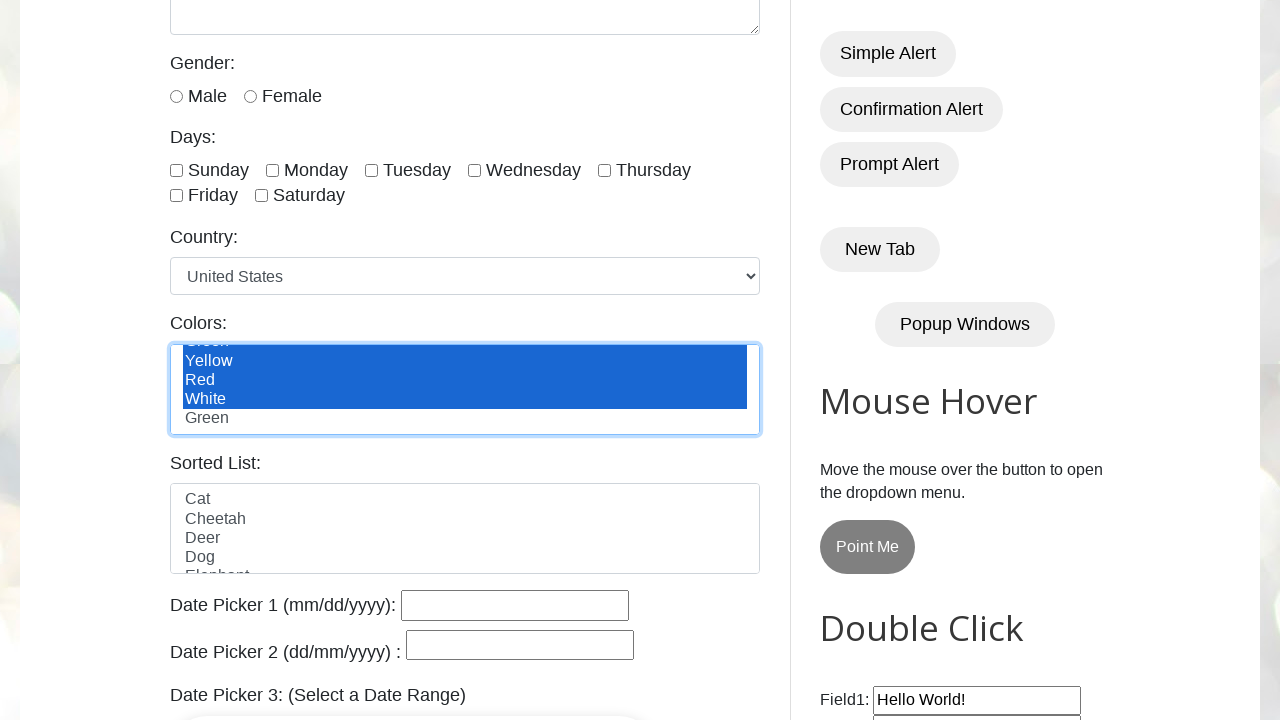

Selected color option 7 of 7 using Ctrl+click at (465, 419) on #colors option >> nth=6
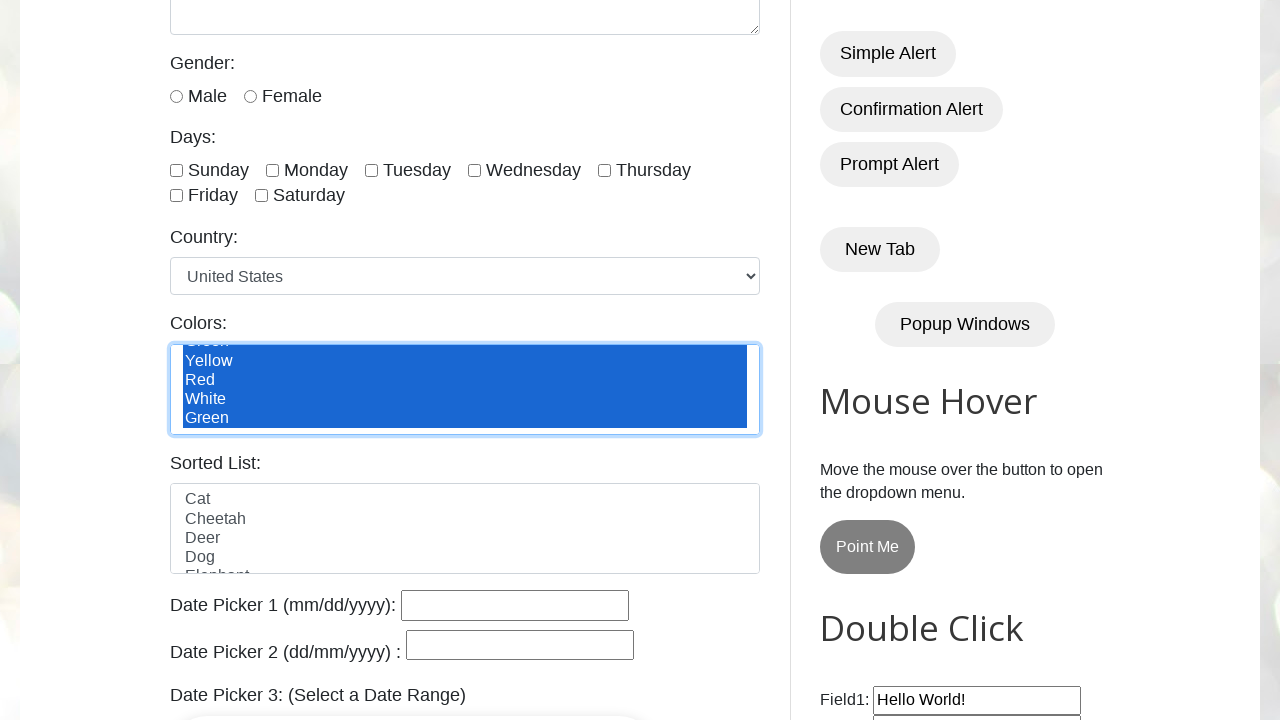

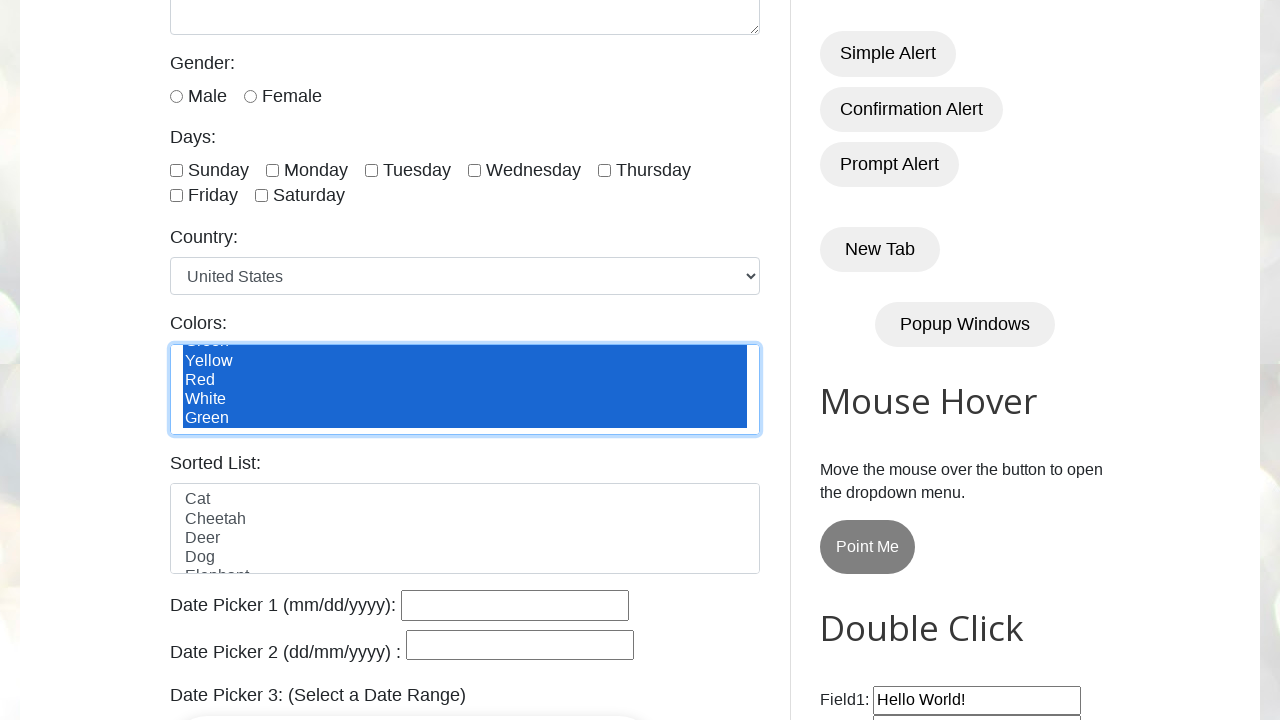